Navigates to MoneyControl financial website and verifies the page loads by checking page title and URL are accessible

Starting URL: https://www.moneycontrol.com/

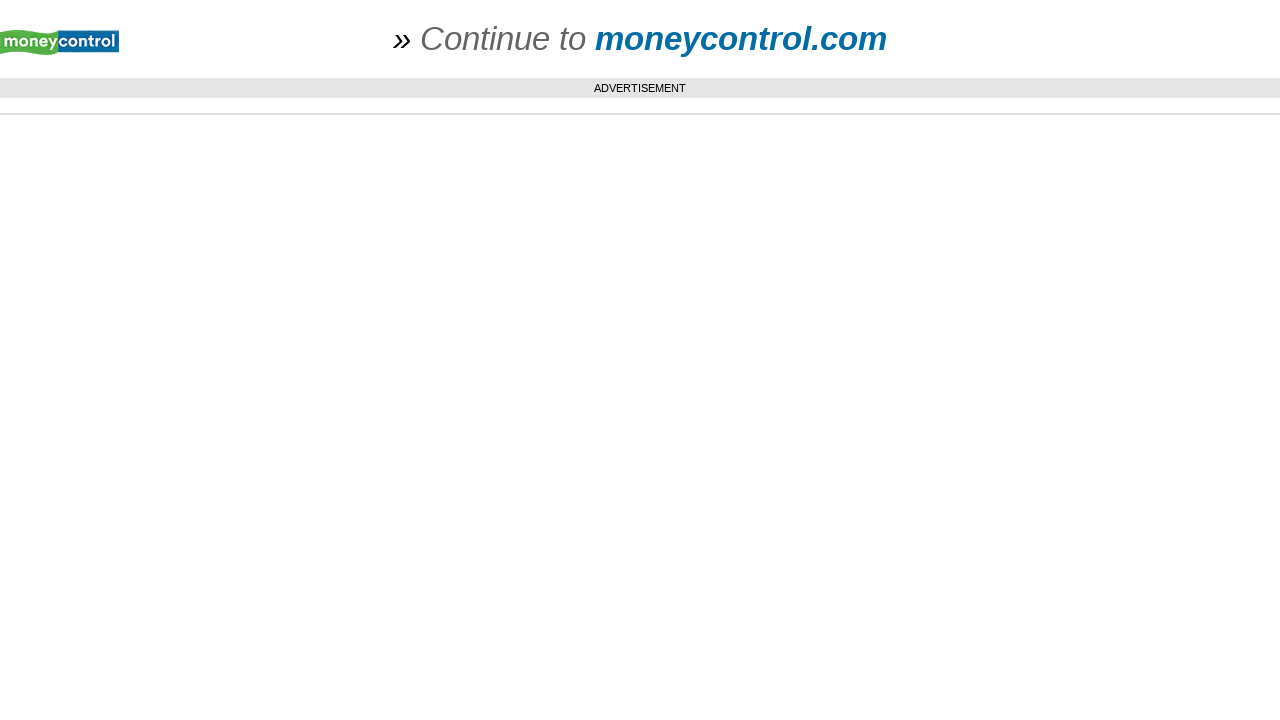

Navigated to https://www.moneycontrol.com/
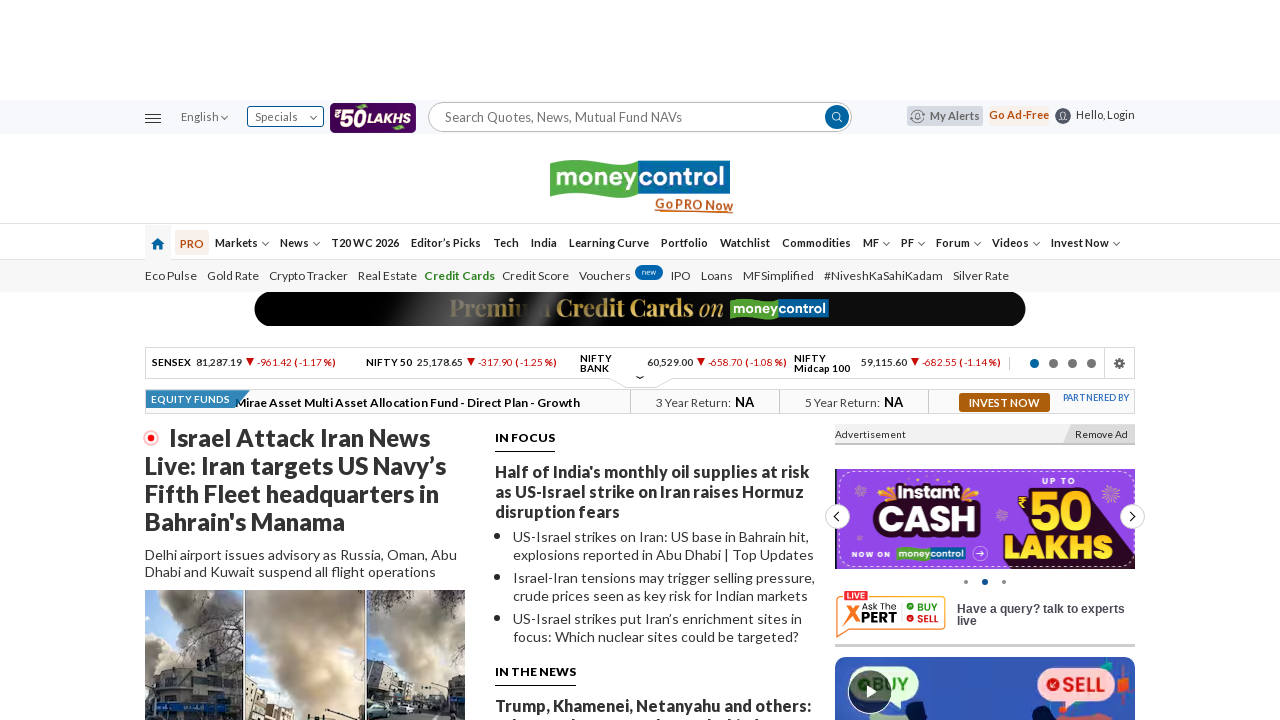

Page DOM content loaded
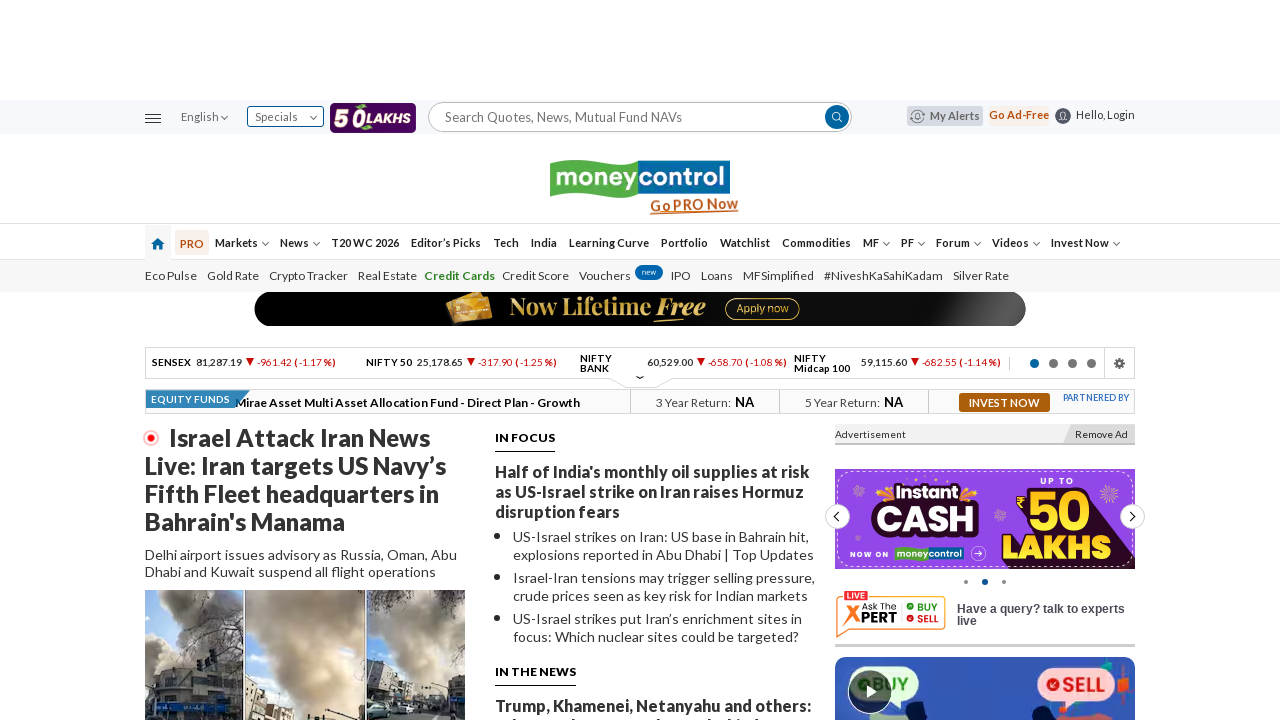

Verified page title is present
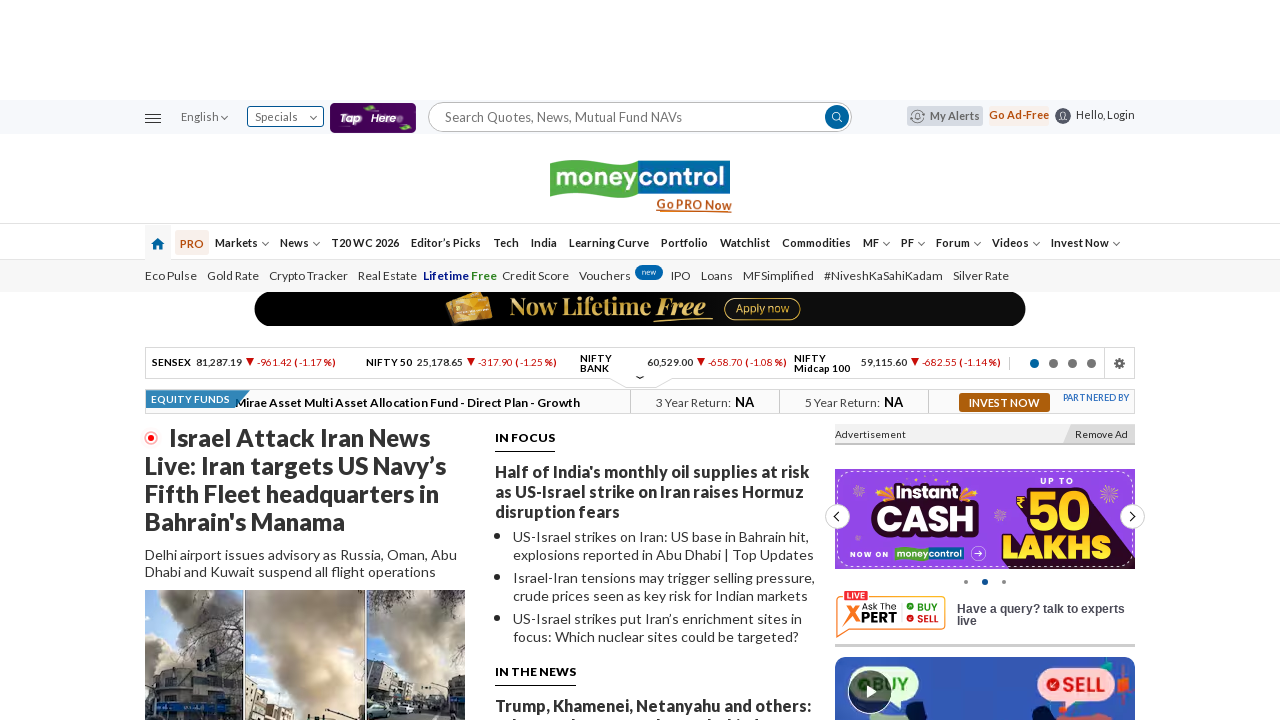

Verified current URL contains 'moneycontrol.com'
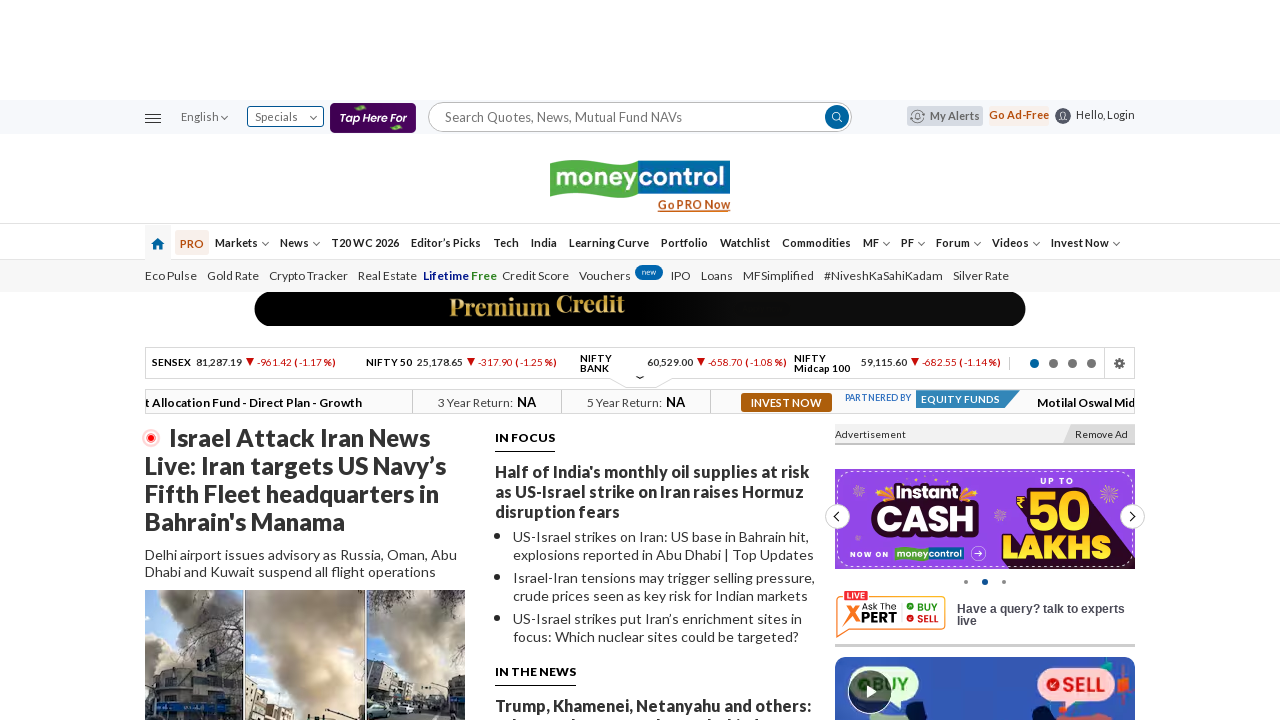

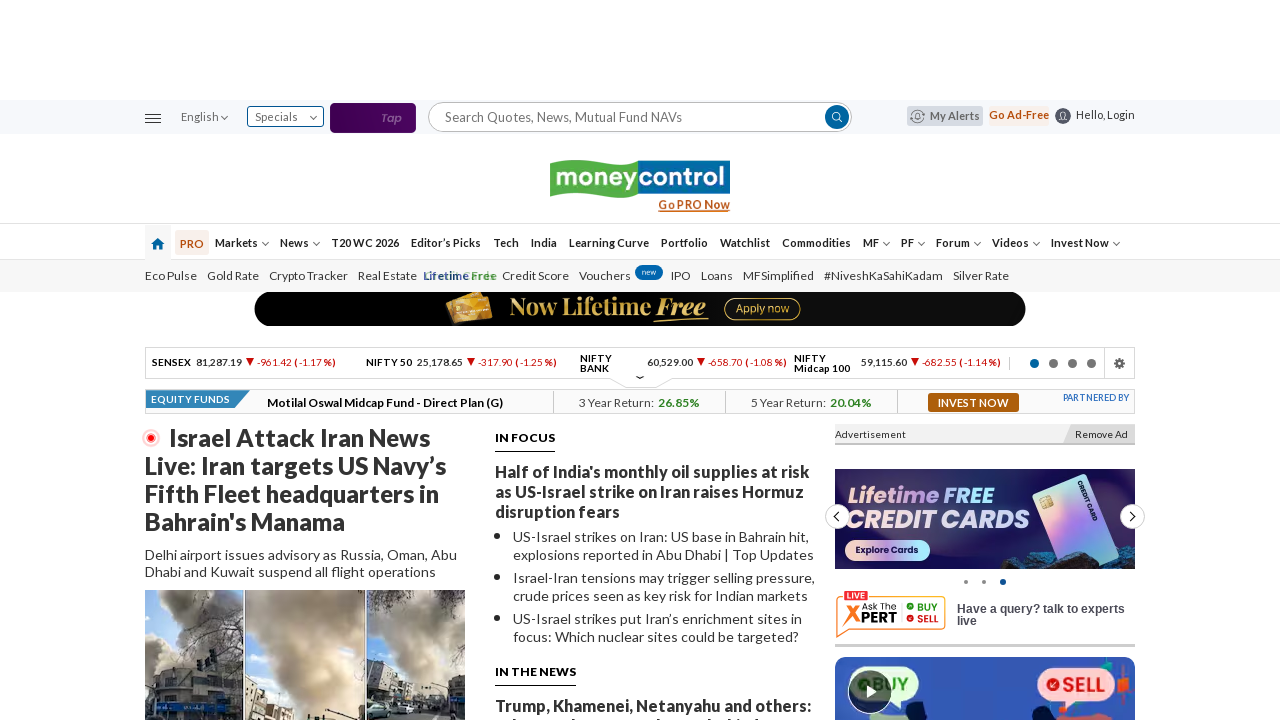